Tests web table functionality by iterating through table rows to find a specific course and verifying its price value equals '25'

Starting URL: https://rahulshettyacademy.com/AutomationPractice/

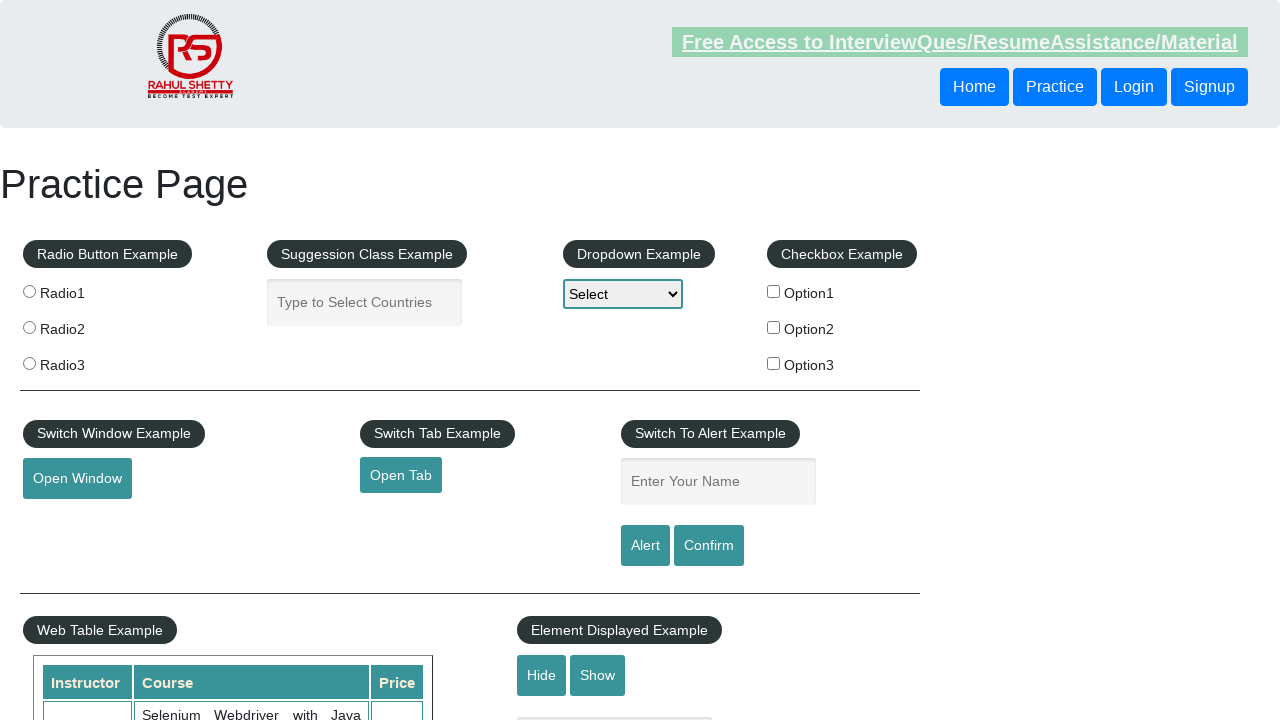

Waited for web table to be visible
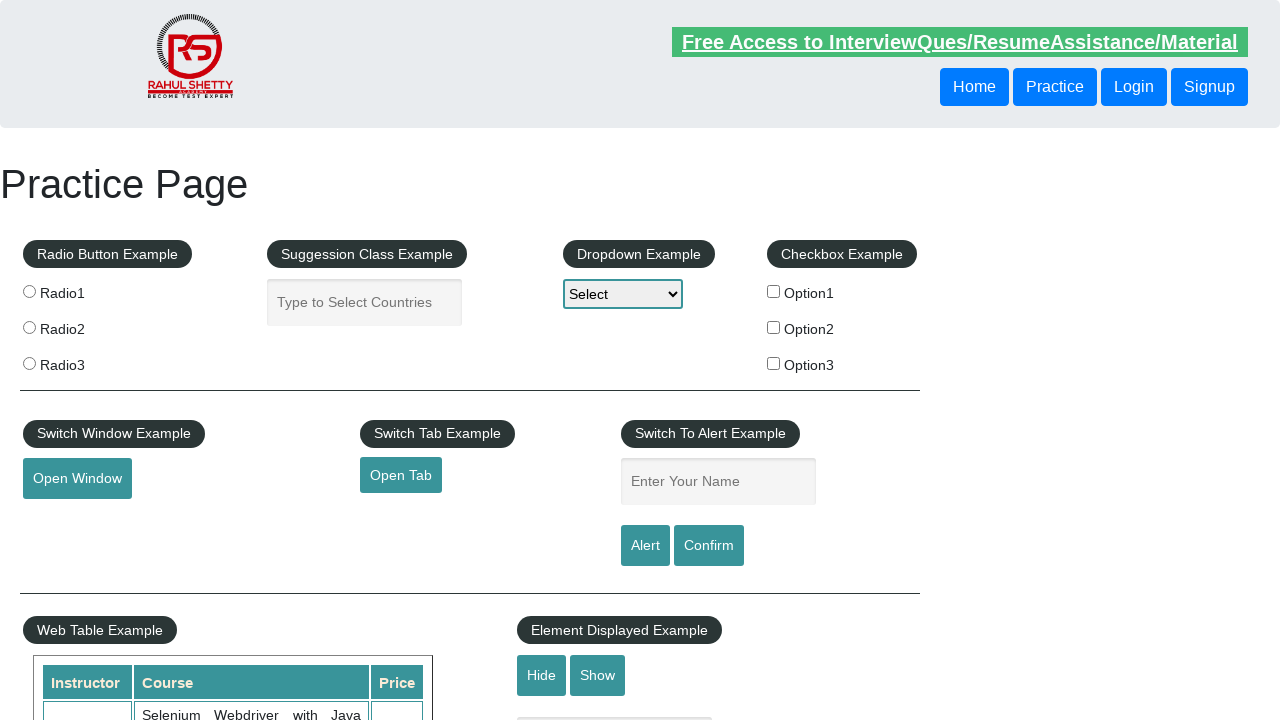

Located all course name cells in the table
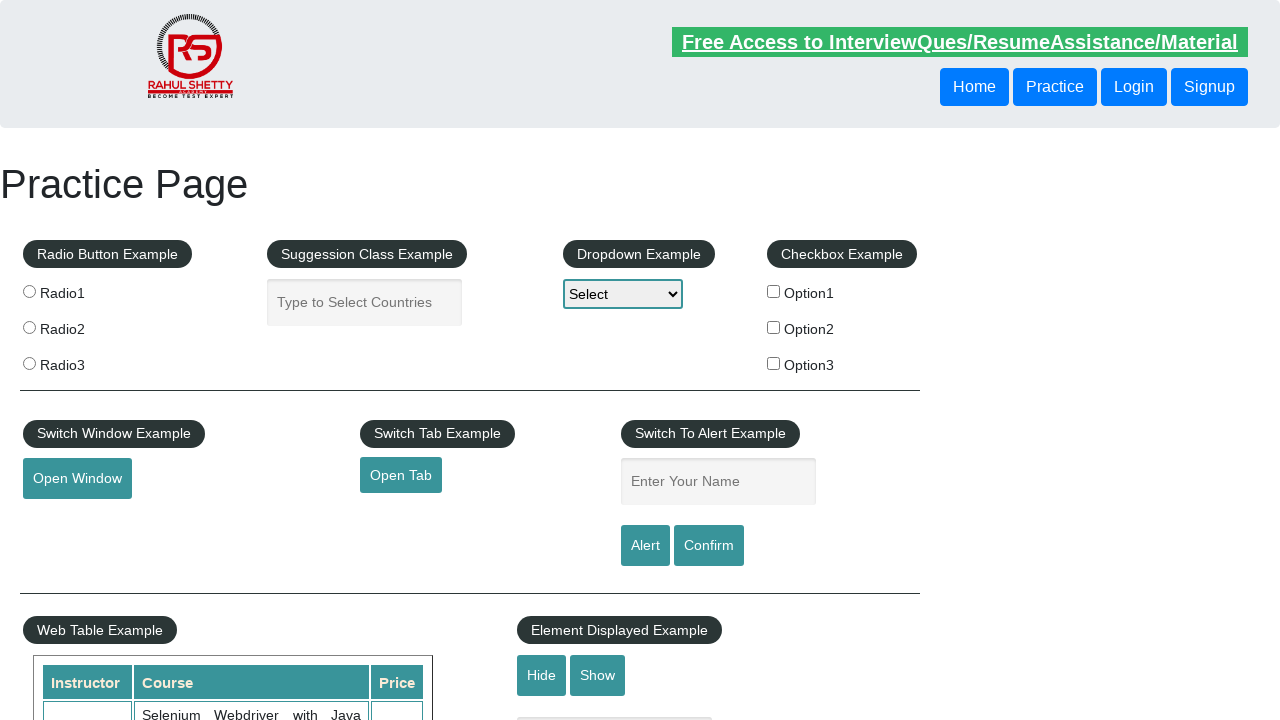

Retrieved course cell count: 10 rows
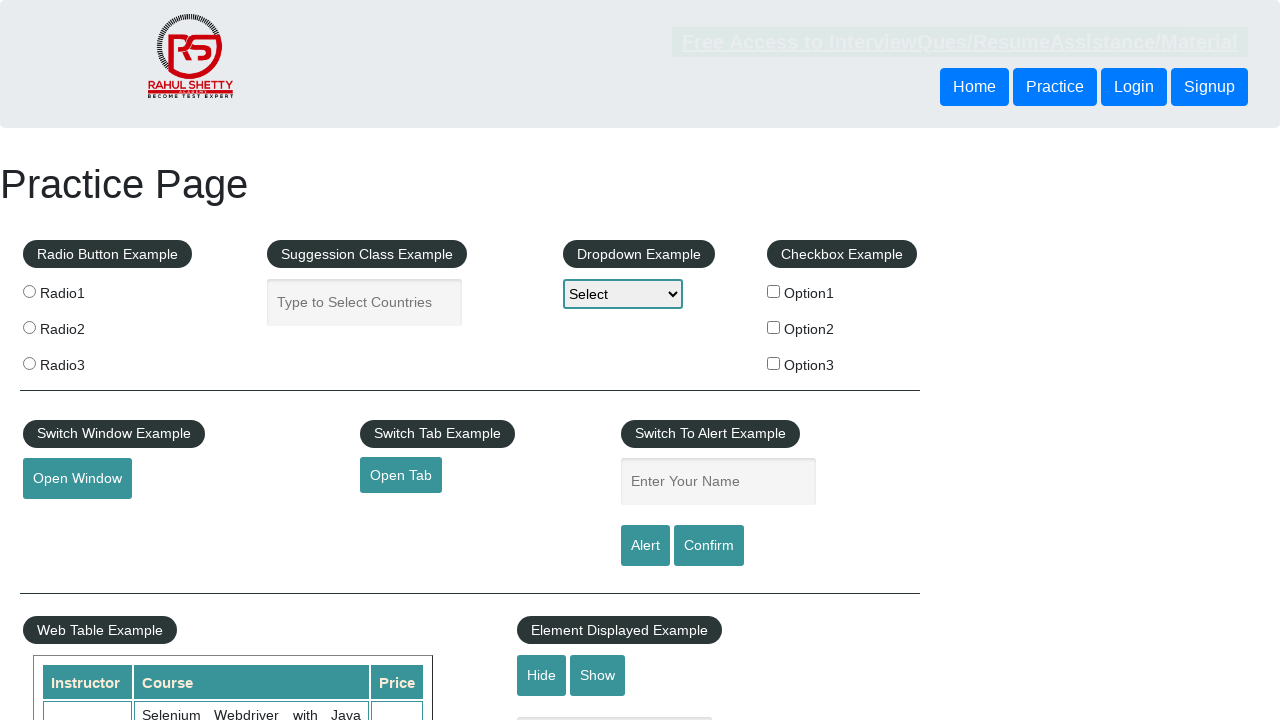

Read course name from row 1: Selenium Webdriver with Java Basics + Advanced + Interview Guide
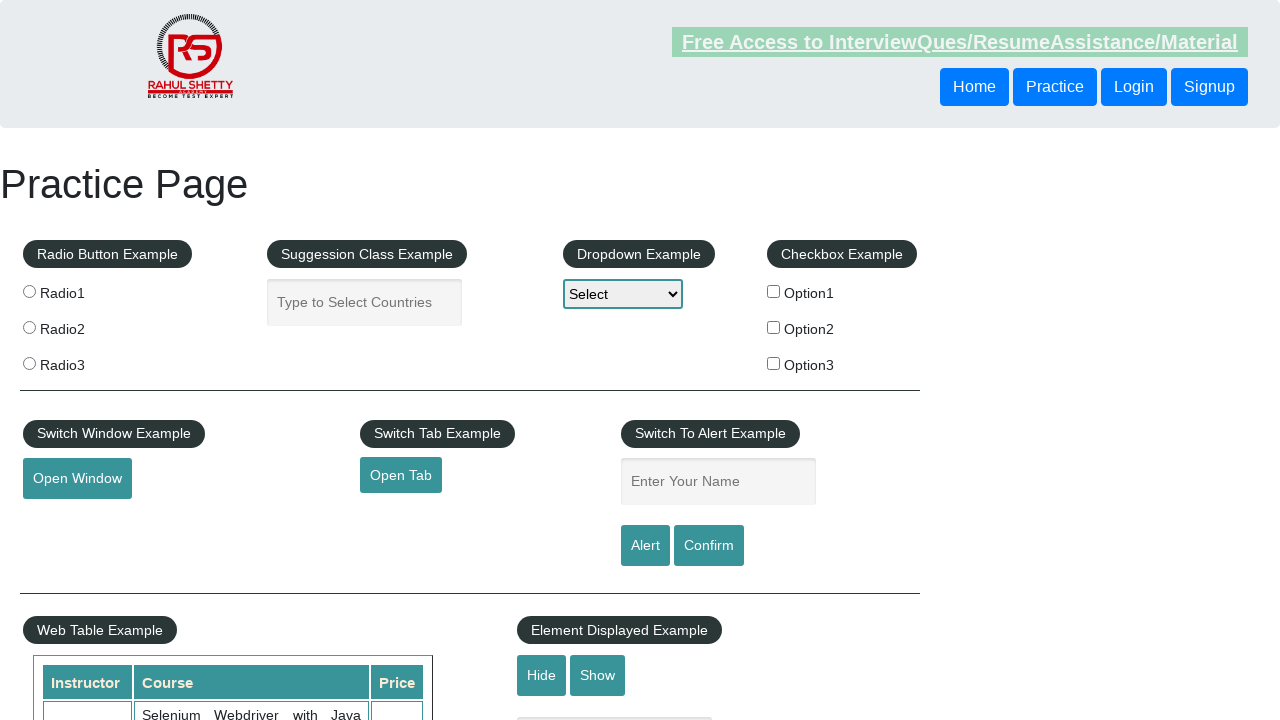

Read course name from row 2: Learn SQL in Practical + Database Testing from Scratch
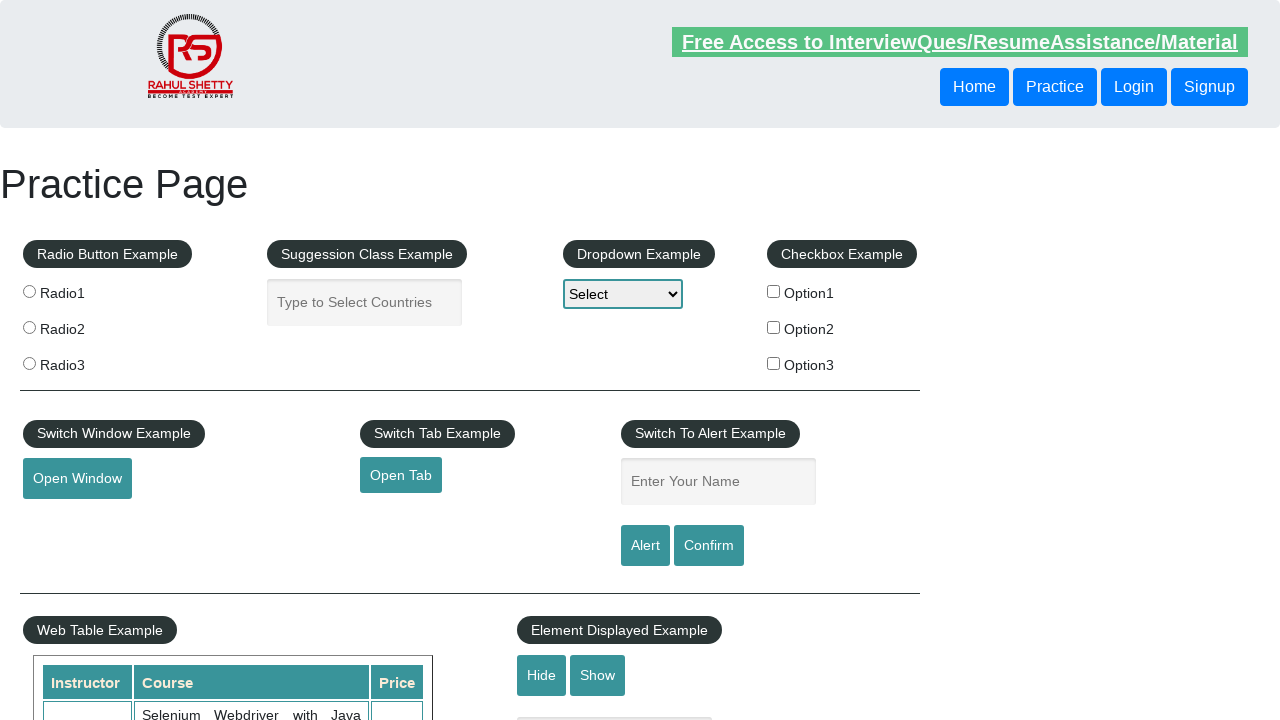

Read course name from row 3: Appium (Selenium) - Mobile Automation Testing from Scratch
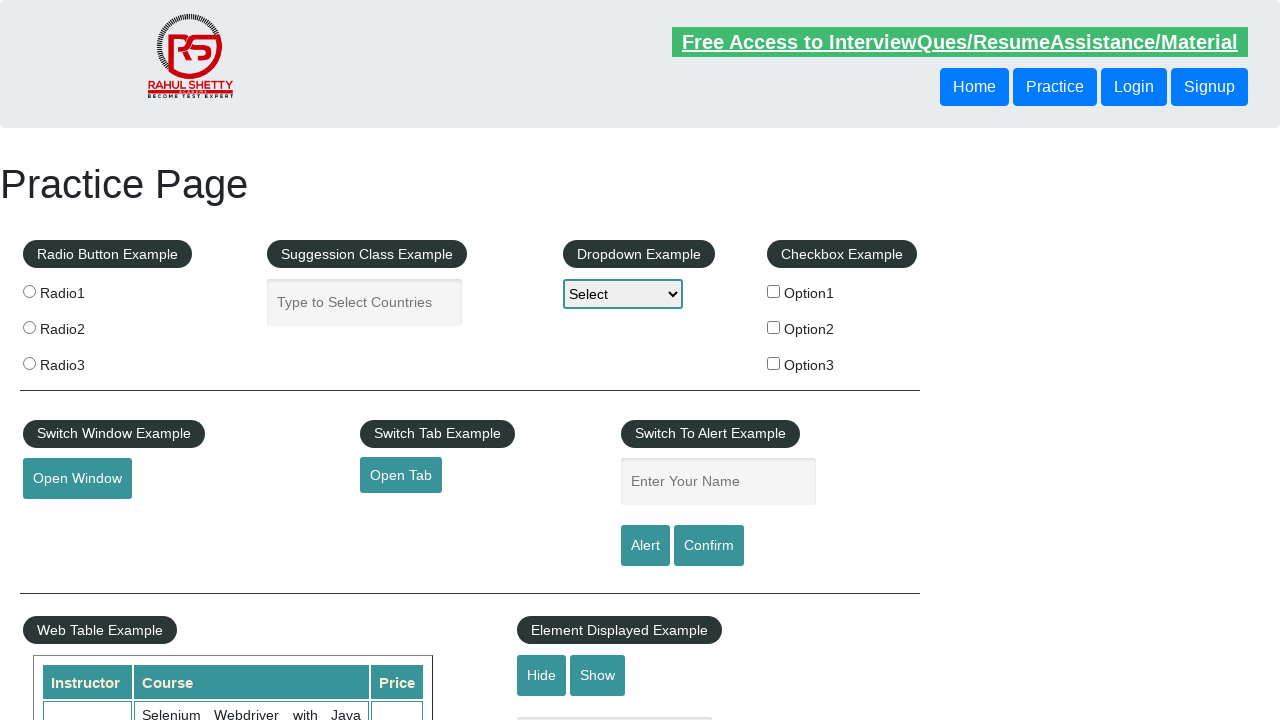

Read course name from row 4: WebSecurity Testing for Beginners-QA knowledge to next level
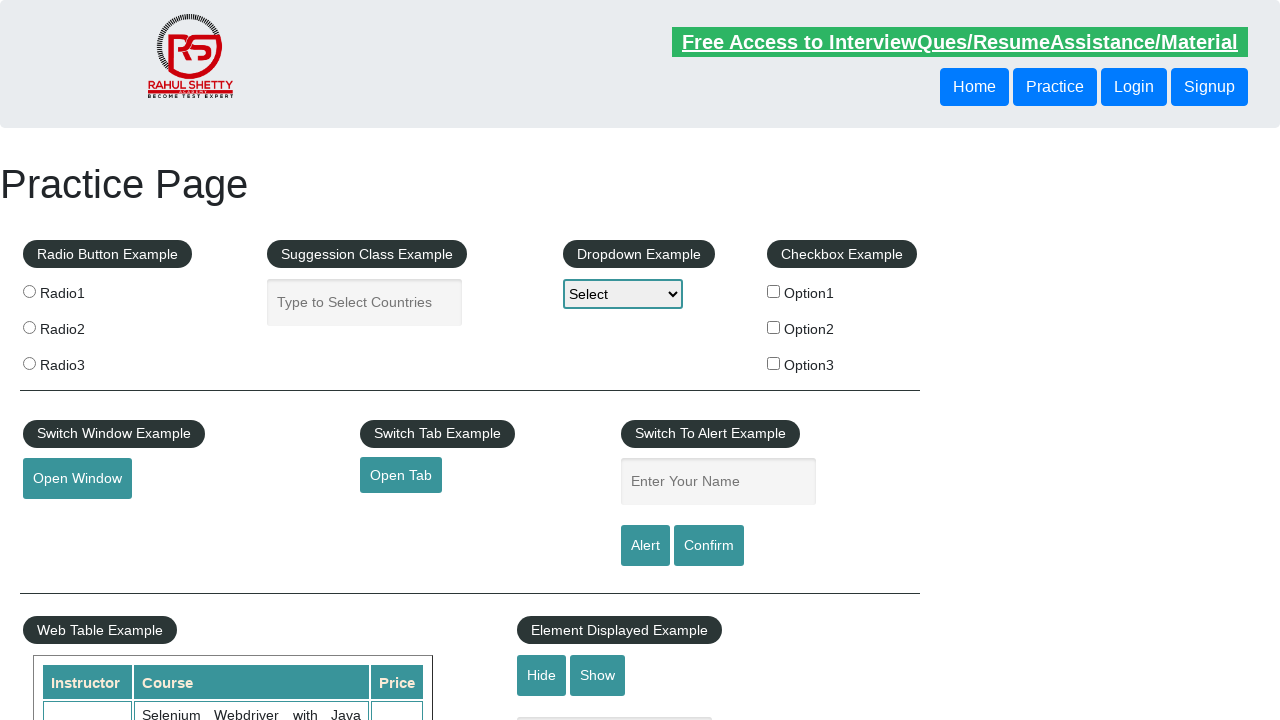

Read course name from row 5: Learn JMETER from Scratch - (Performance + Load) Testing Tool
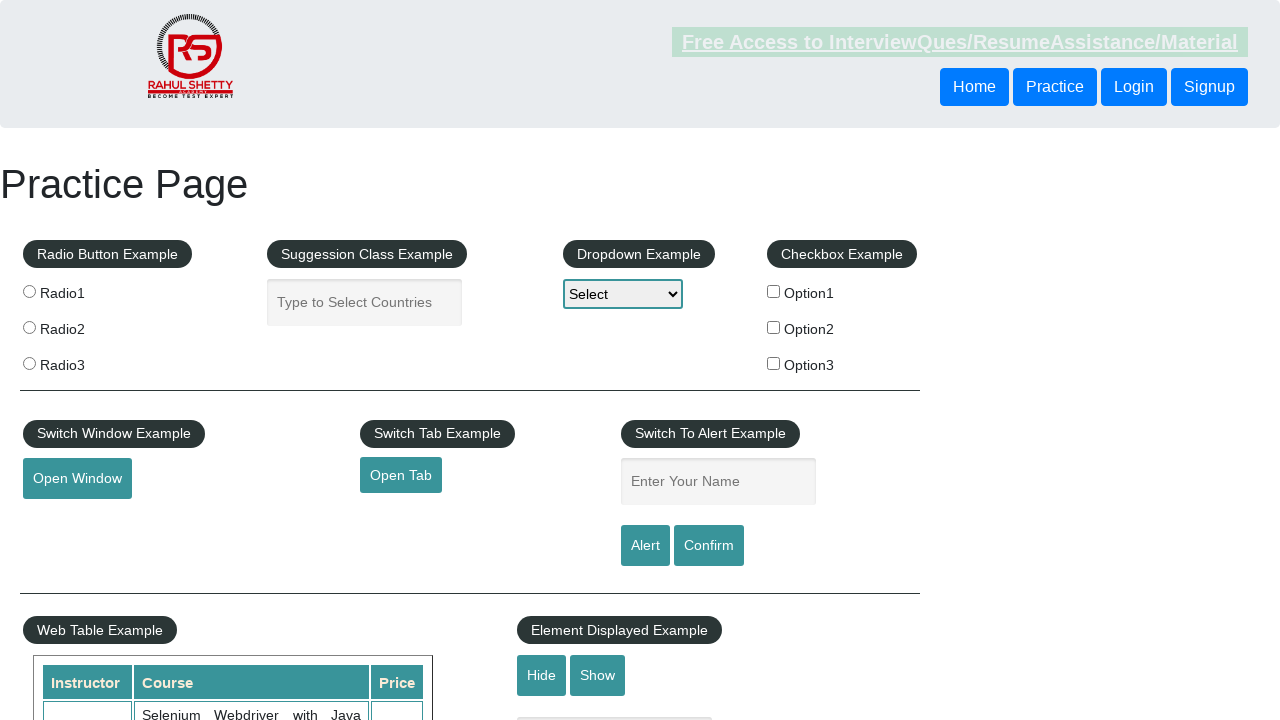

Read course name from row 6: WebServices / REST API Testing with SoapUI
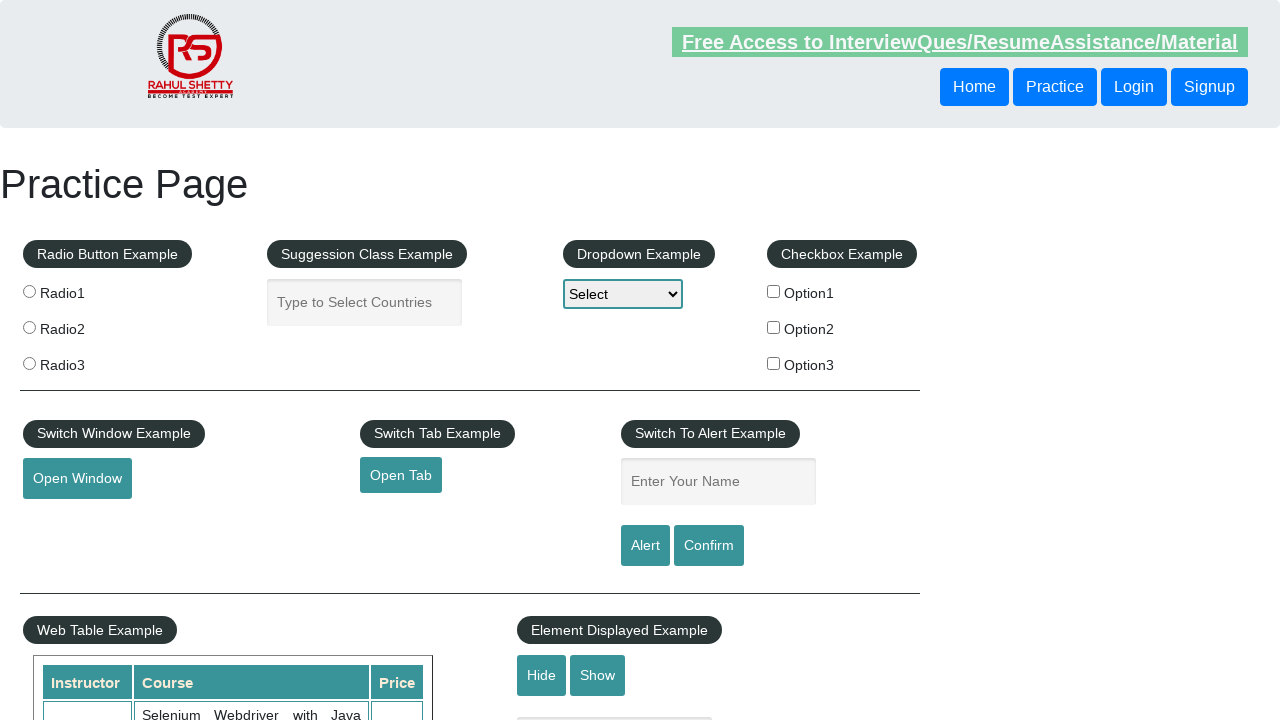

Read course name from row 7: QA Expert Course :Software Testing + Bugzilla + SQL + Agile
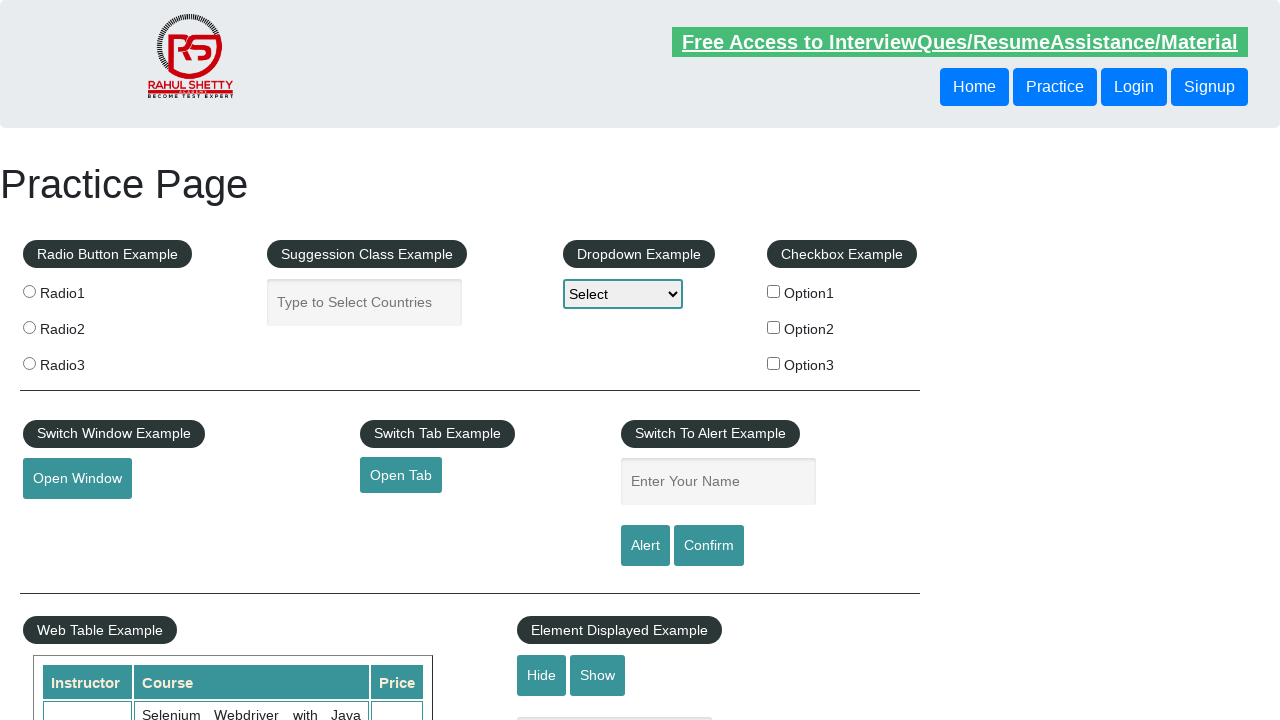

Read course name from row 8: Master Selenium Automation in simple Python Language
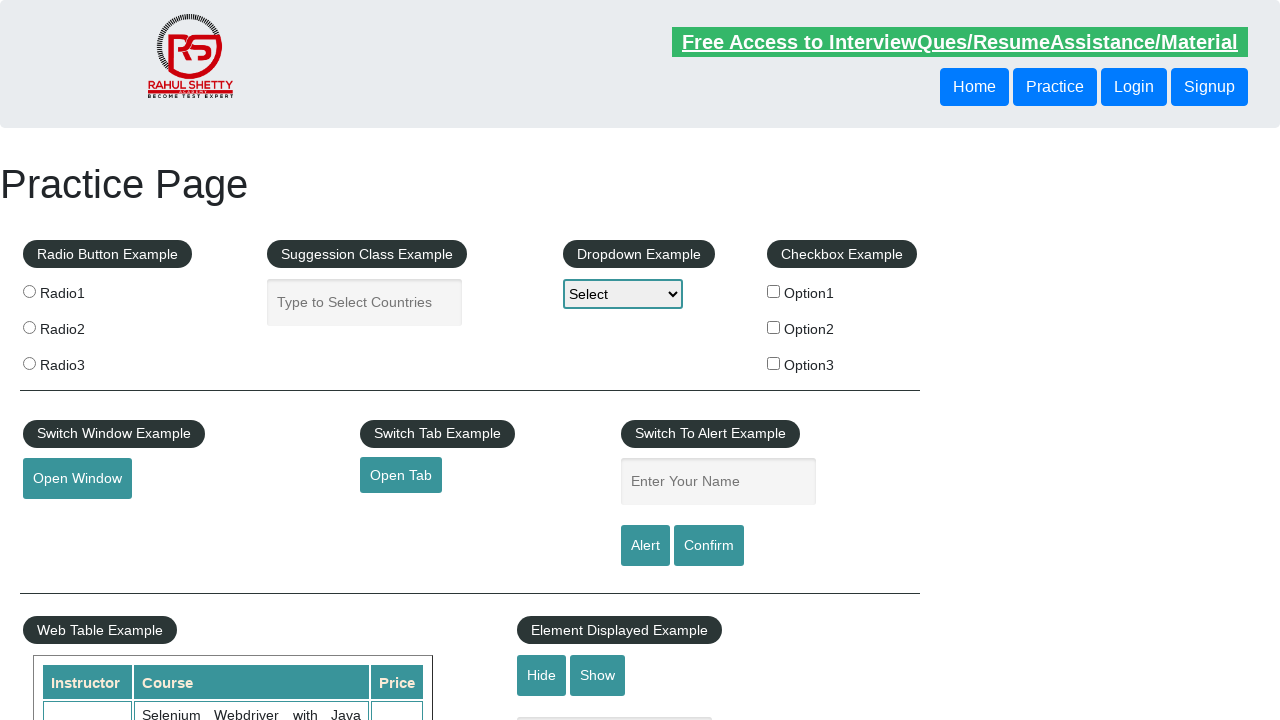

Located price cell for target course in row 8
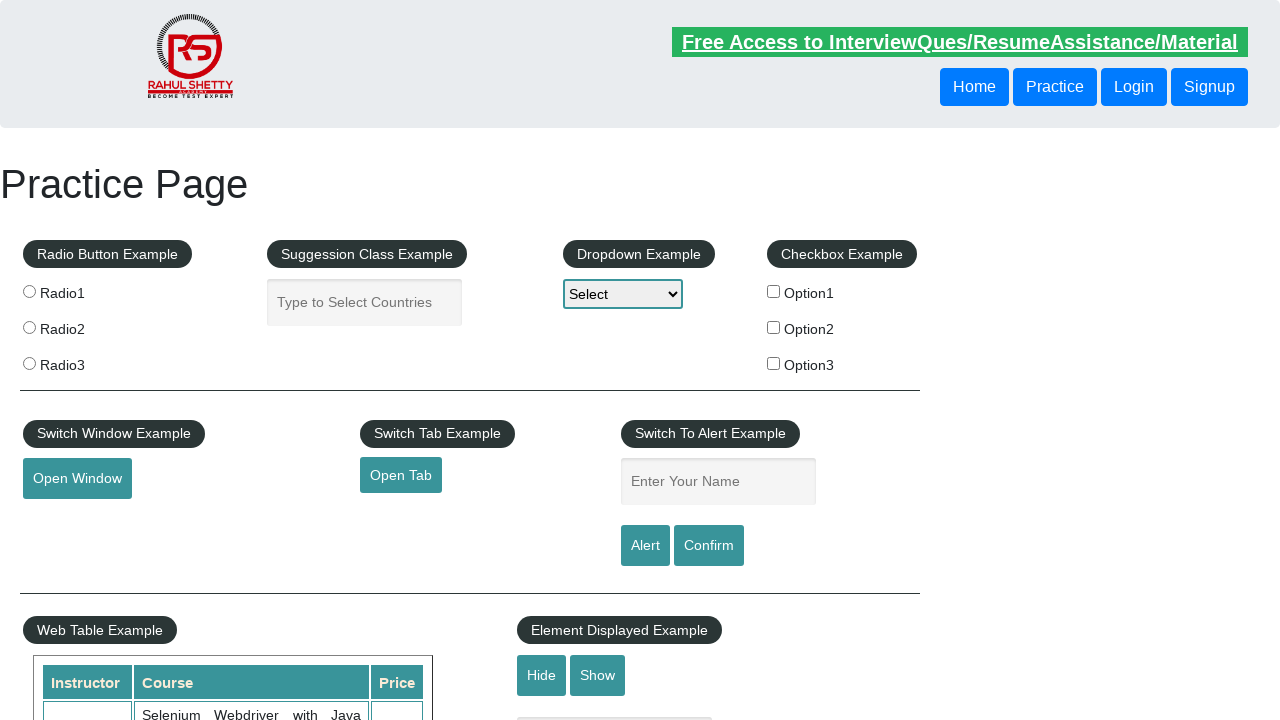

Retrieved price value: 25
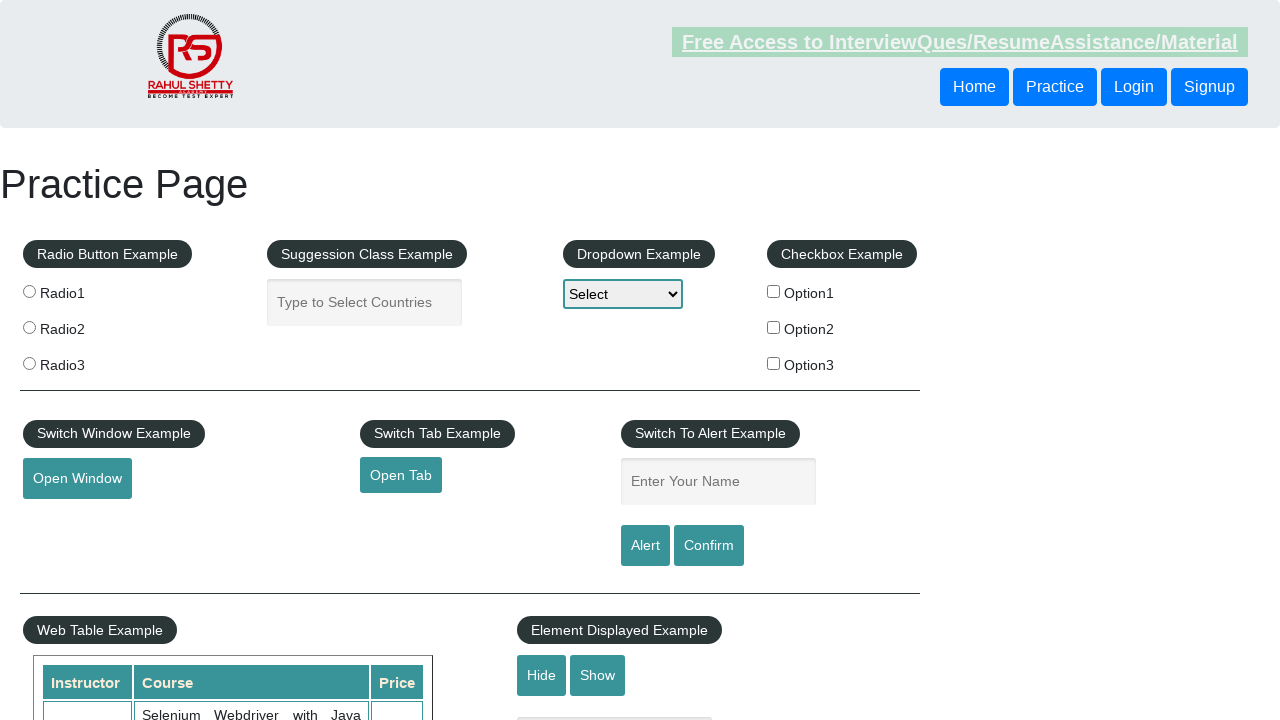

Verified price equals '25' for Master Selenium Automation course
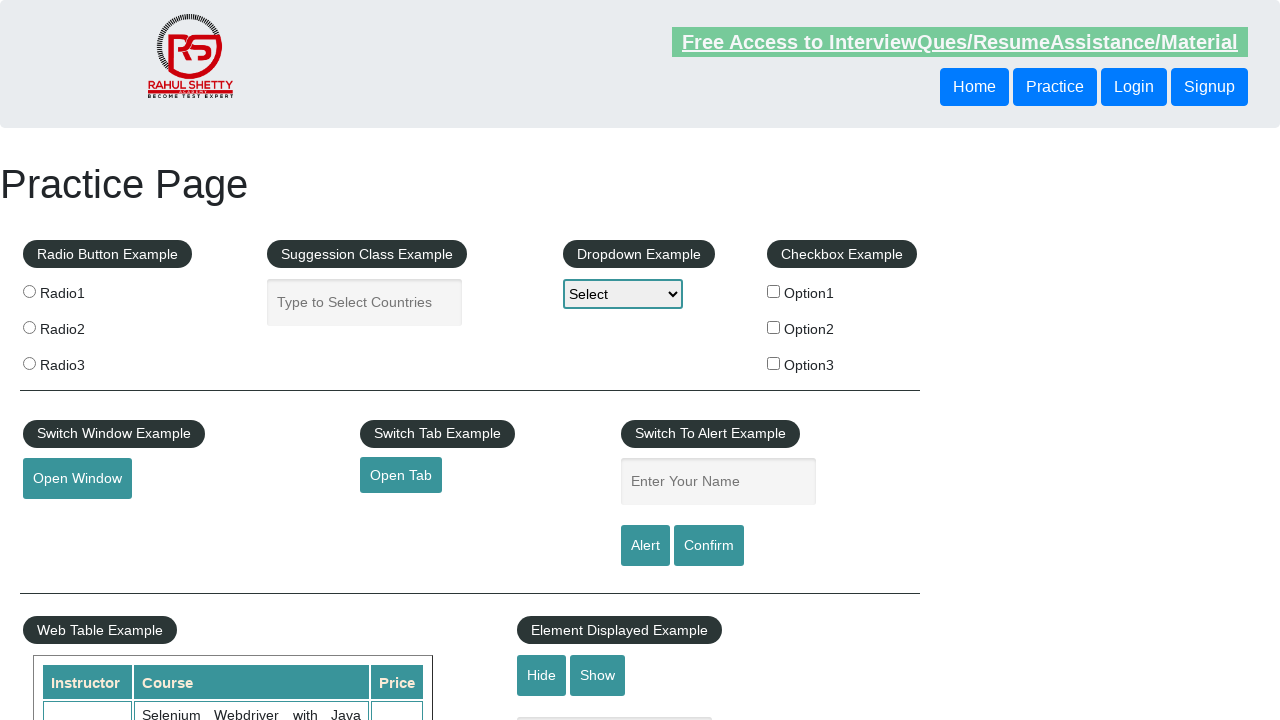

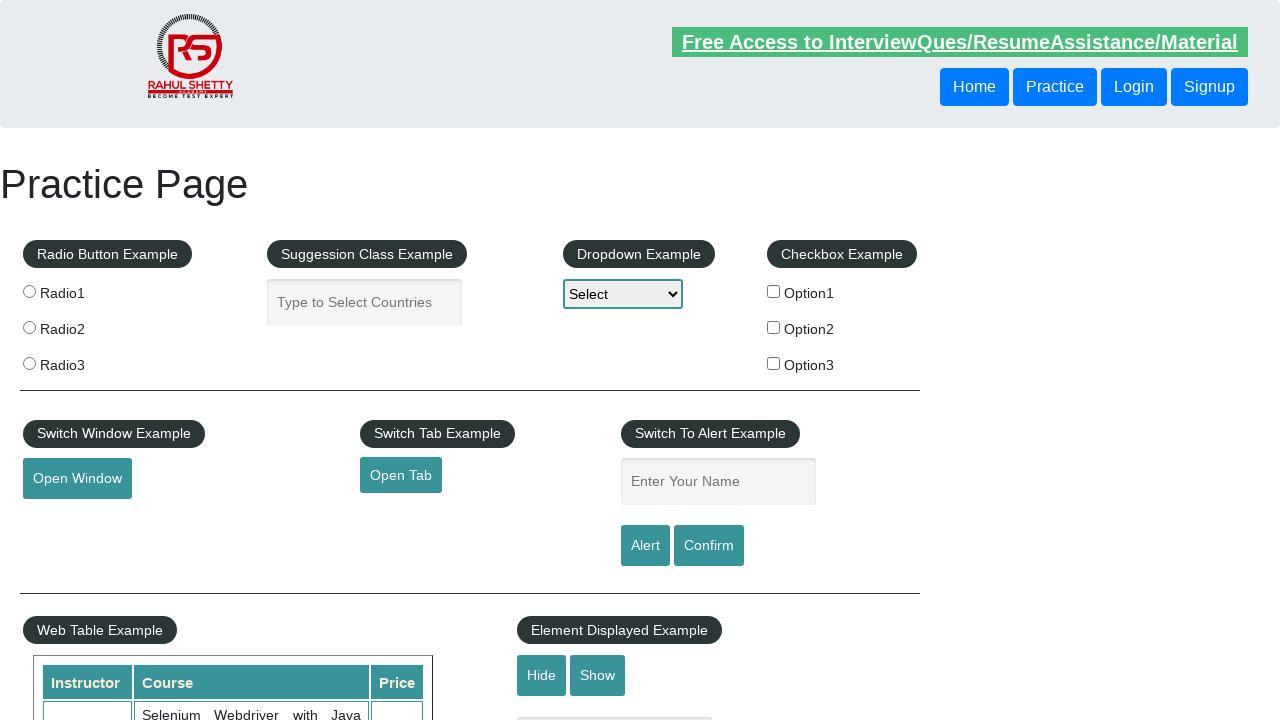